Tests click functionality on UI Testing Playground by clicking a button element that may have tricky behavior, using both regular click and action-based click

Starting URL: http://www.uitestingplayground.com/click

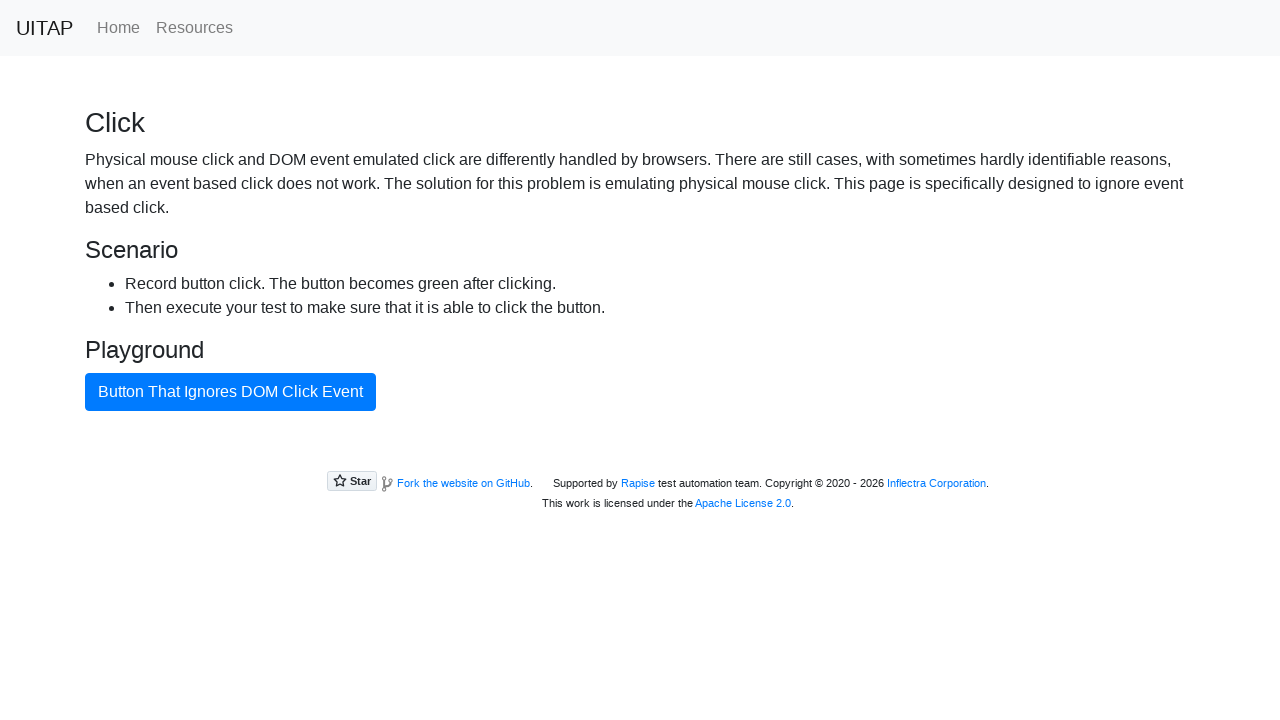

Clicked the button with id 'badButton' at (230, 392) on #badButton
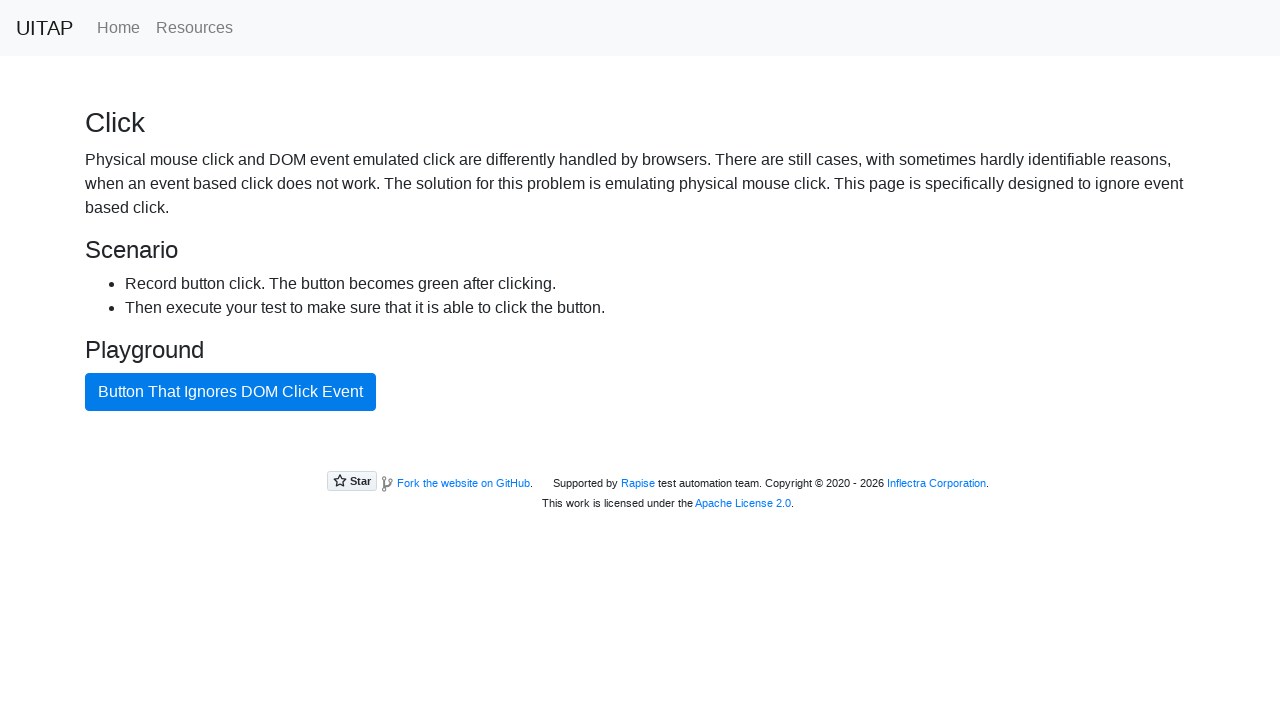

Hovered over the button element at (230, 392) on #badButton
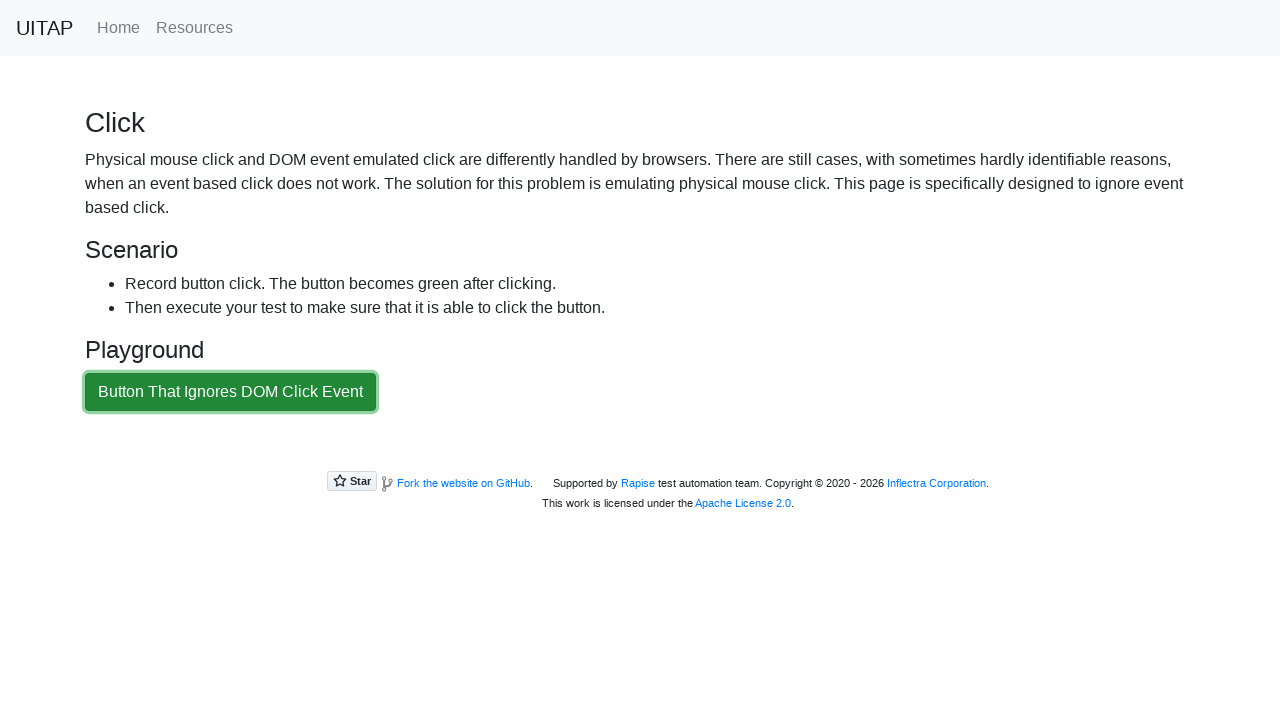

Clicked the button after hovering at (230, 392) on #badButton
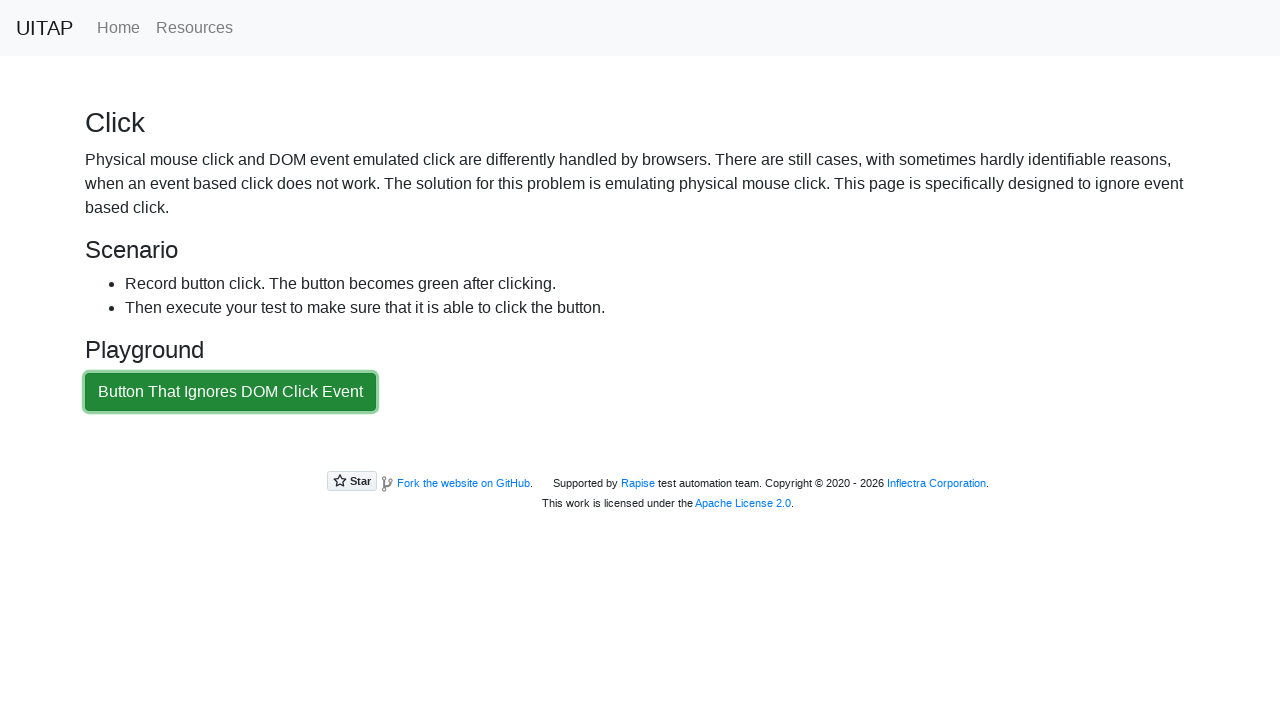

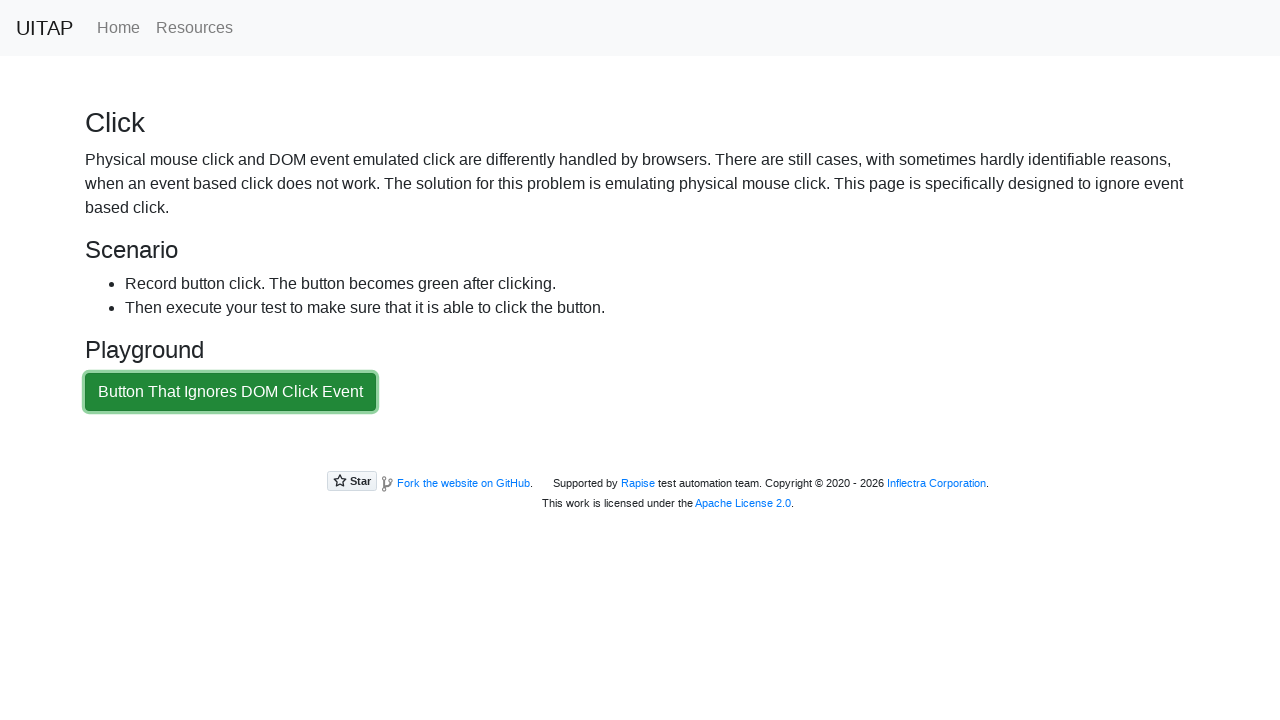